Tests login functionality by extracting a temporary password from the forgot password page and using it to log in

Starting URL: https://rahulshettyacademy.com/locatorspractice/

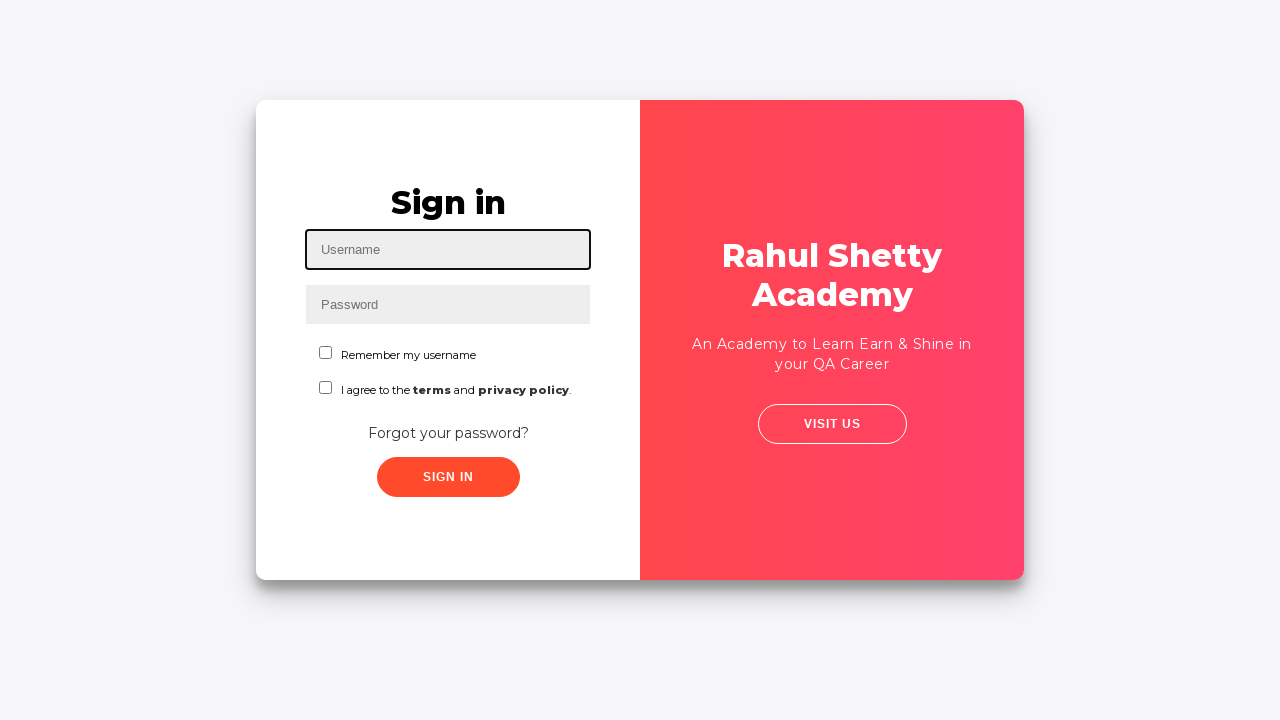

Clicked 'Forgot your password?' link at (448, 433) on a:has-text('Forgot your password?')
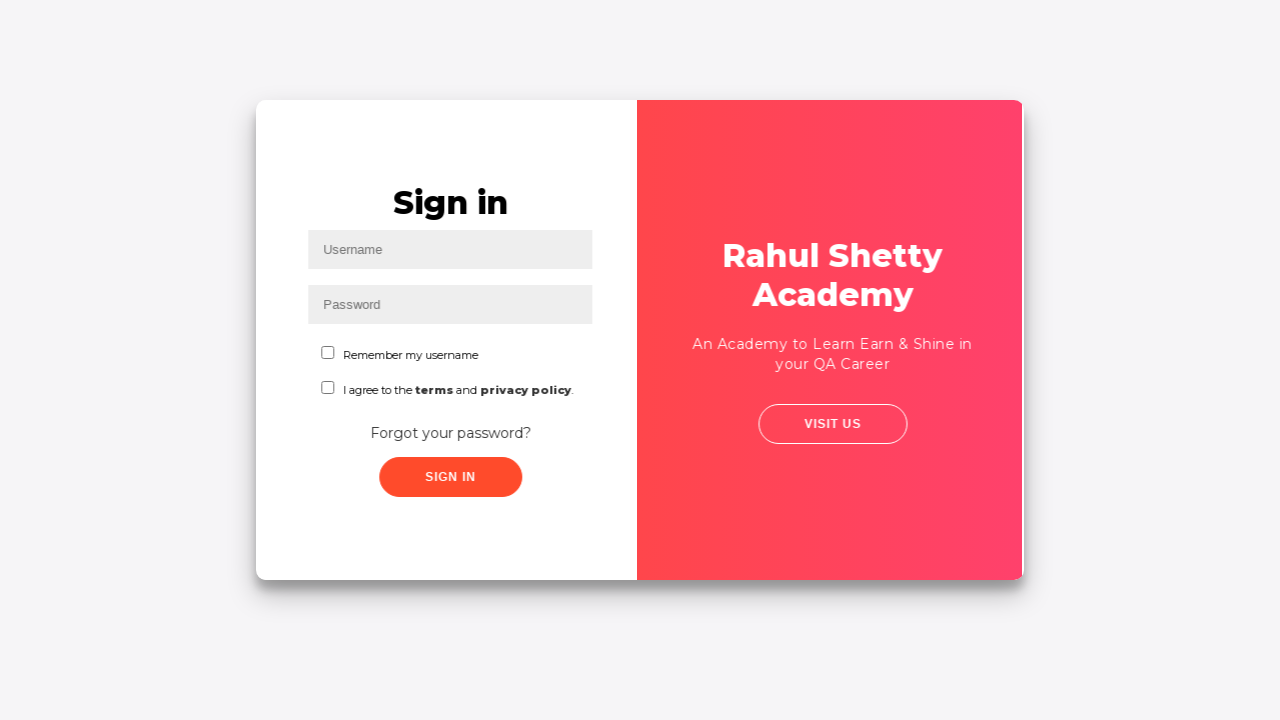

Waited for forgot password form to load
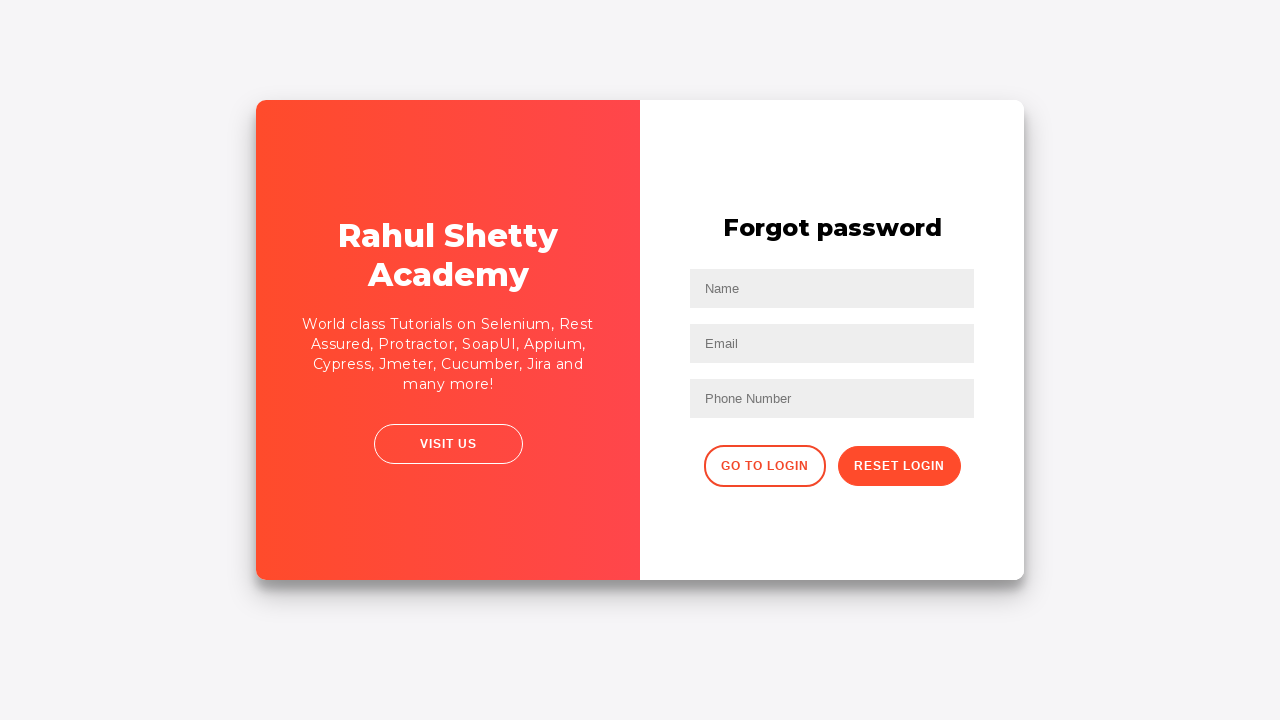

Clicked reset password button to generate temporary password at (899, 466) on .reset-pwd-btn
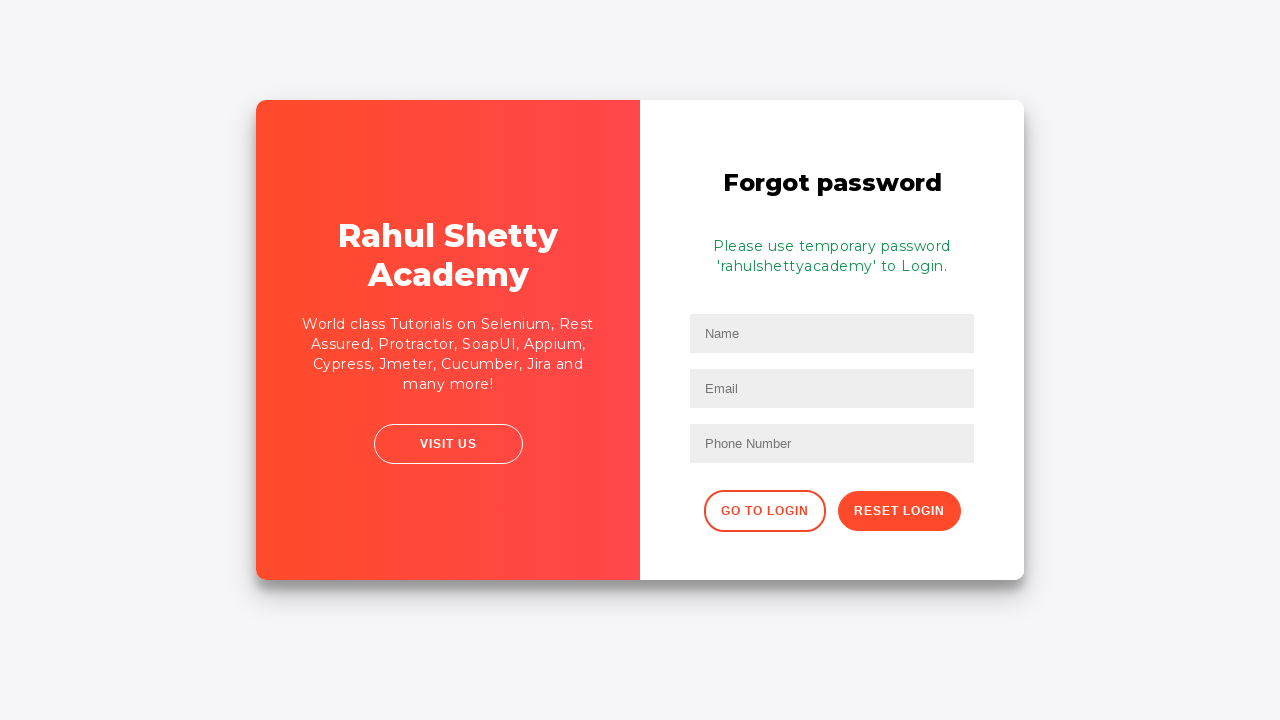

Retrieved temporary password message text
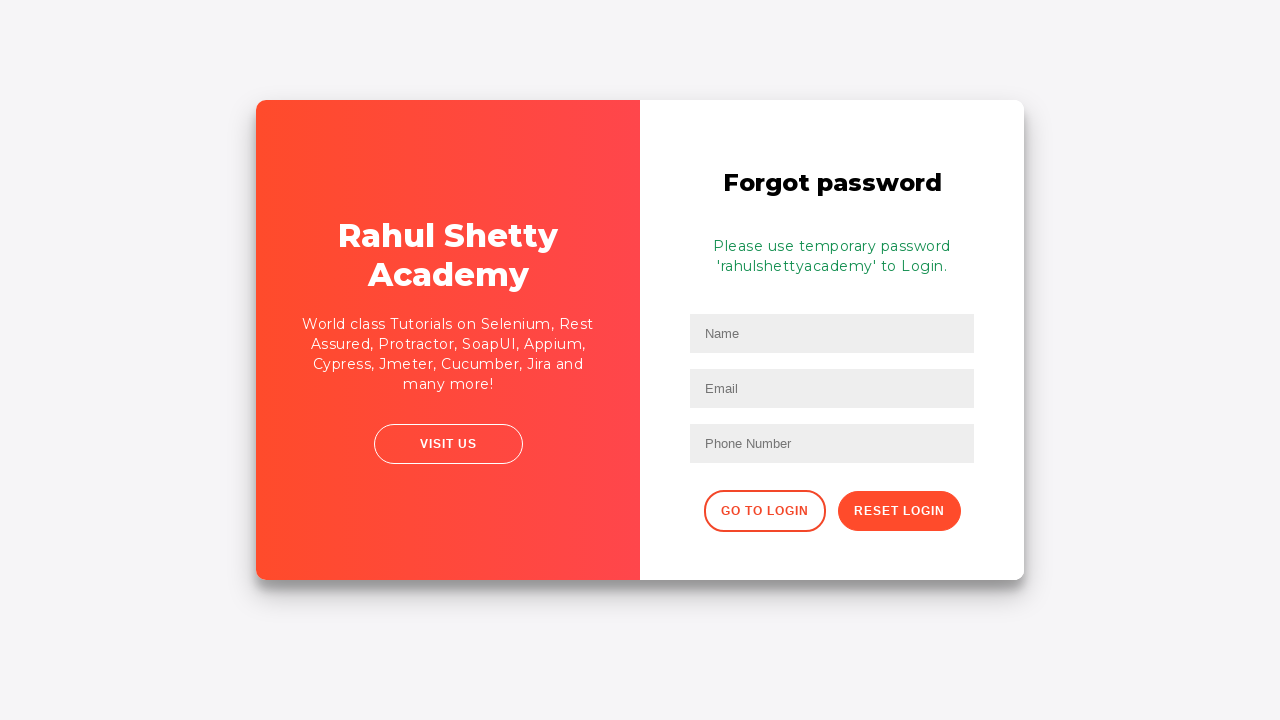

Parsed temporary password: 'rahulshettyacademy'
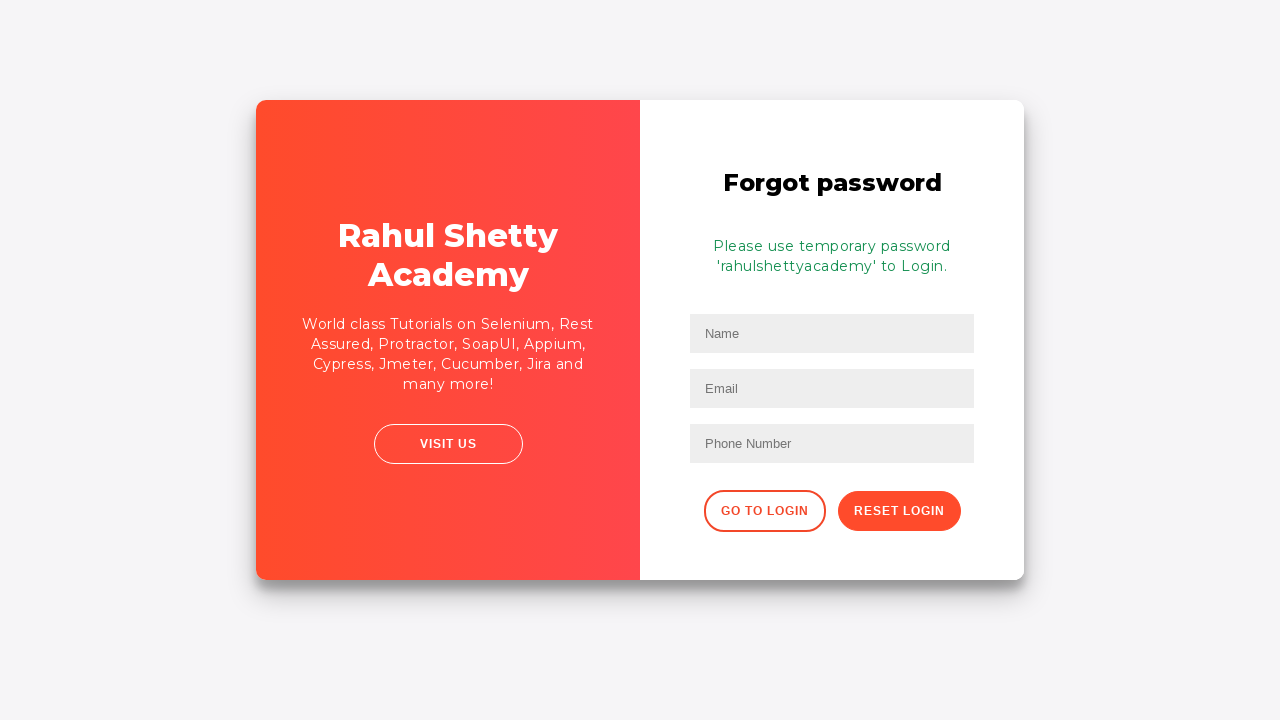

Navigated back to login page
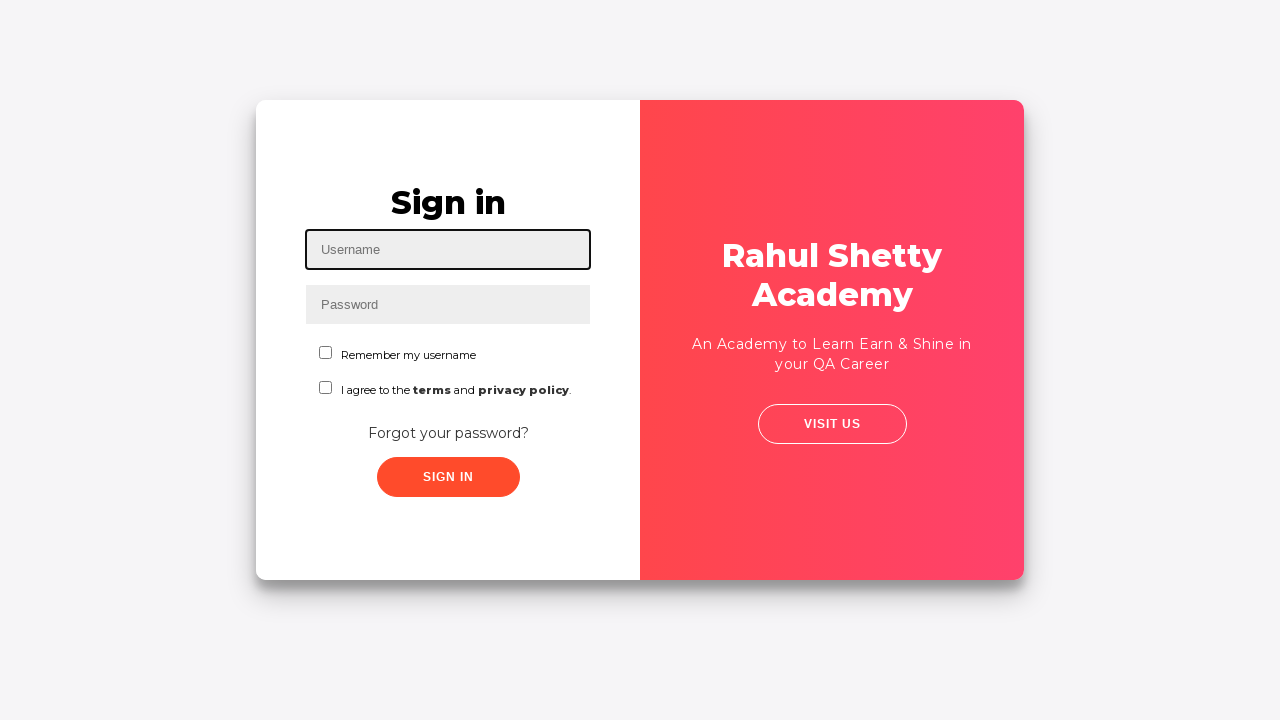

Entered username 'KATHERINE MELISSA' on #inputUsername
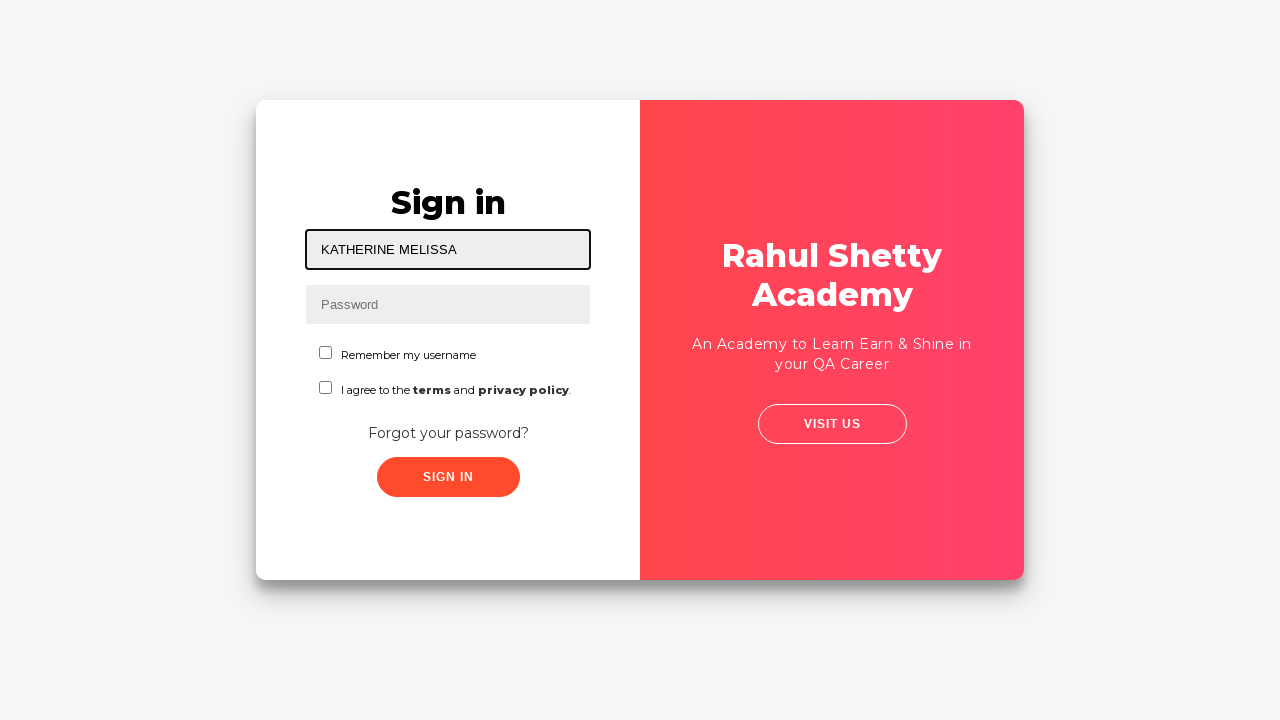

Entered extracted temporary password on input[name='inputPassword']
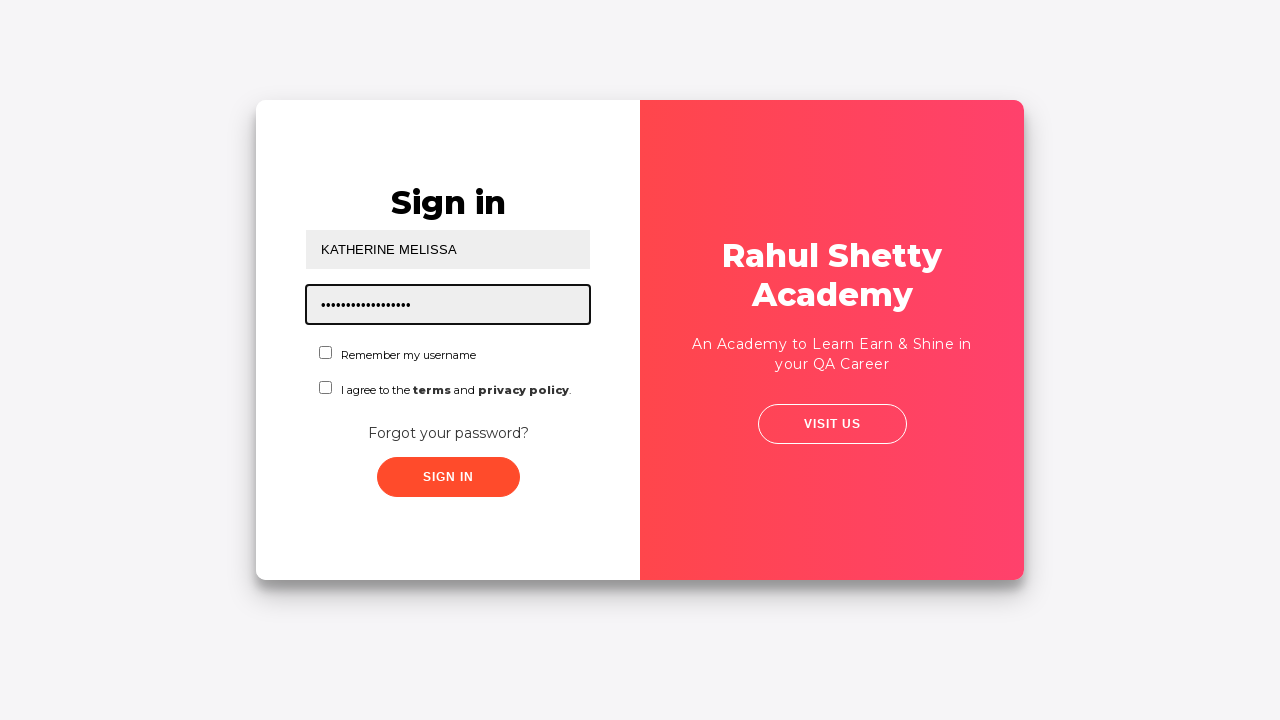

Clicked sign in button at (448, 477) on .signInBtn
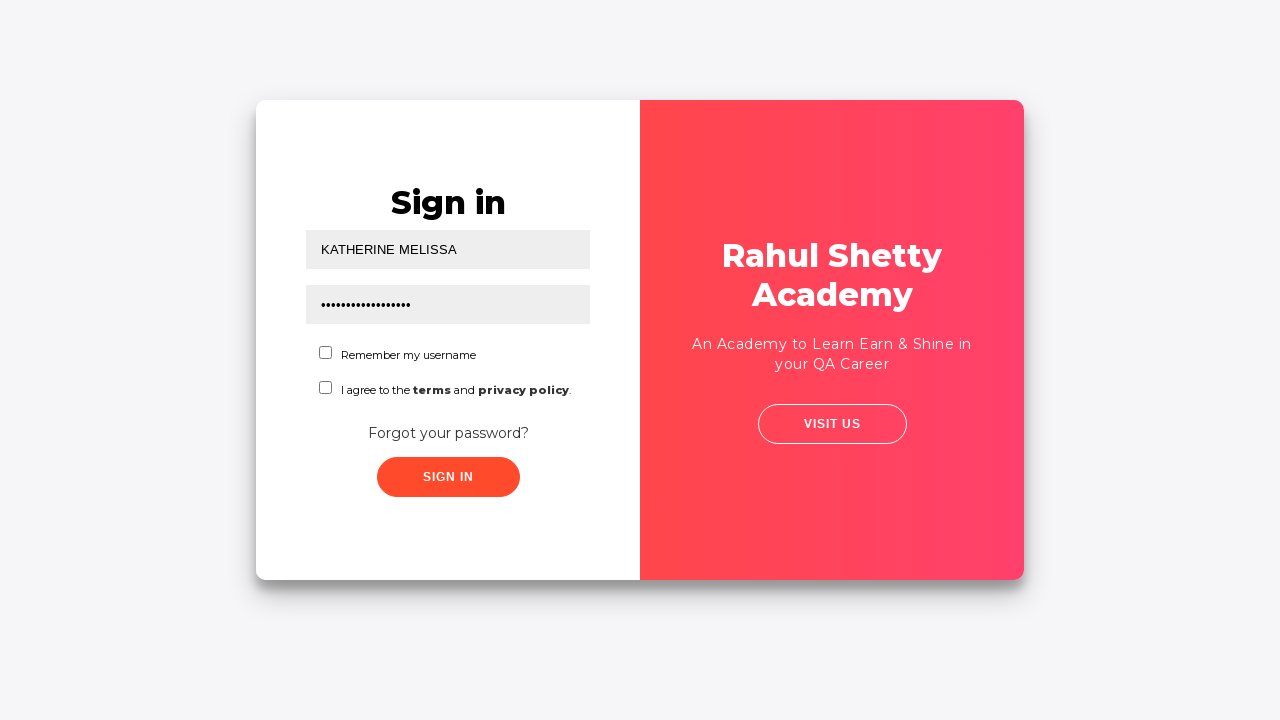

Waited for login to complete
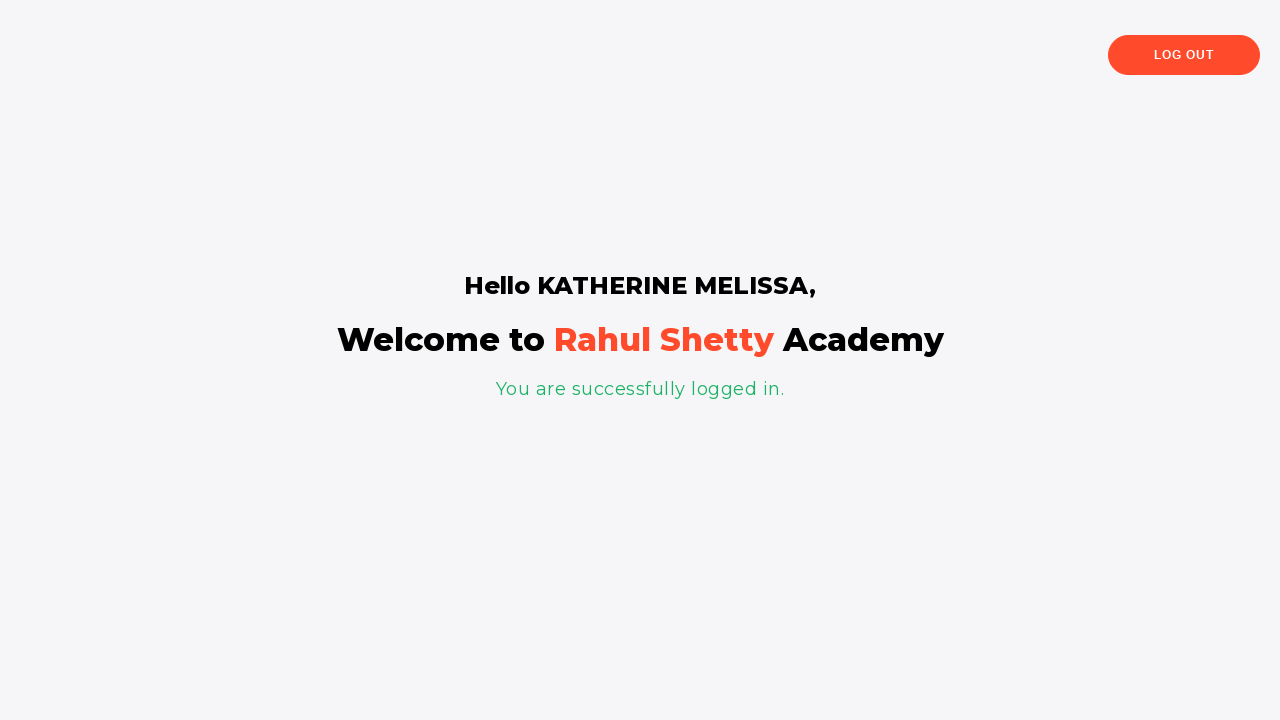

Verified login success message displayed
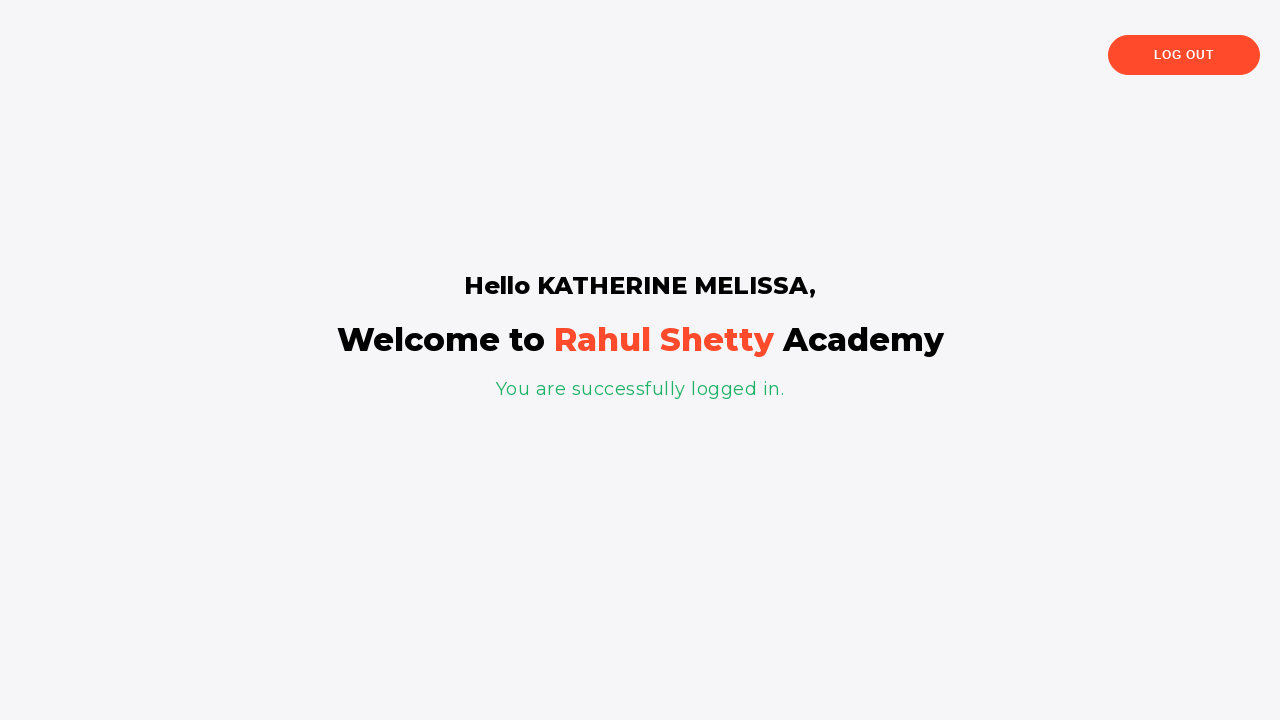

Verified welcome message with correct username displayed
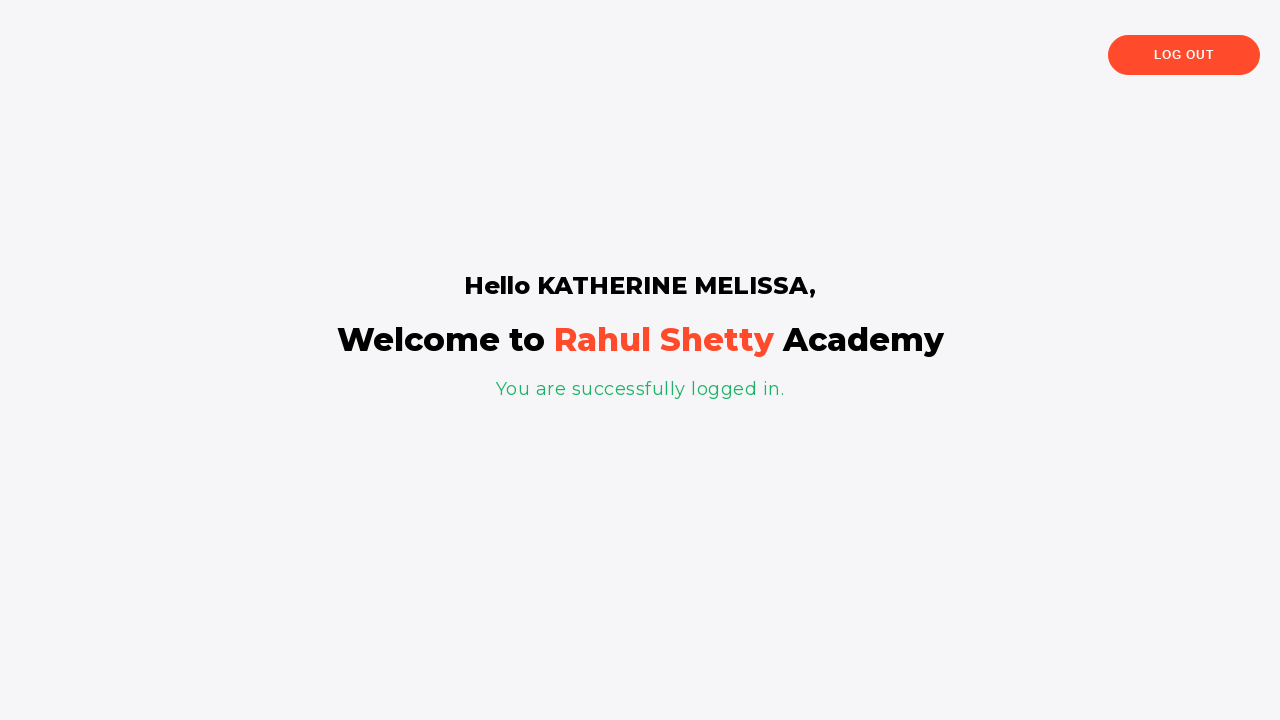

Clicked logout button at (1184, 55) on text='Log Out'
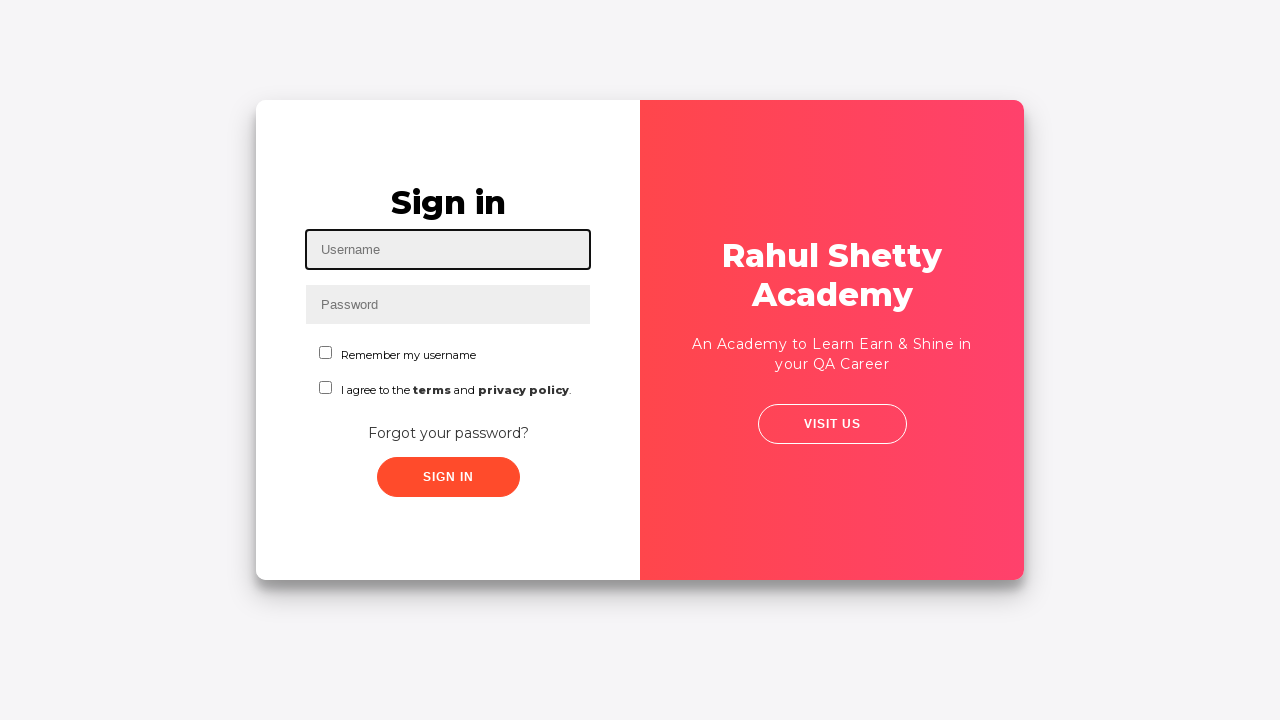

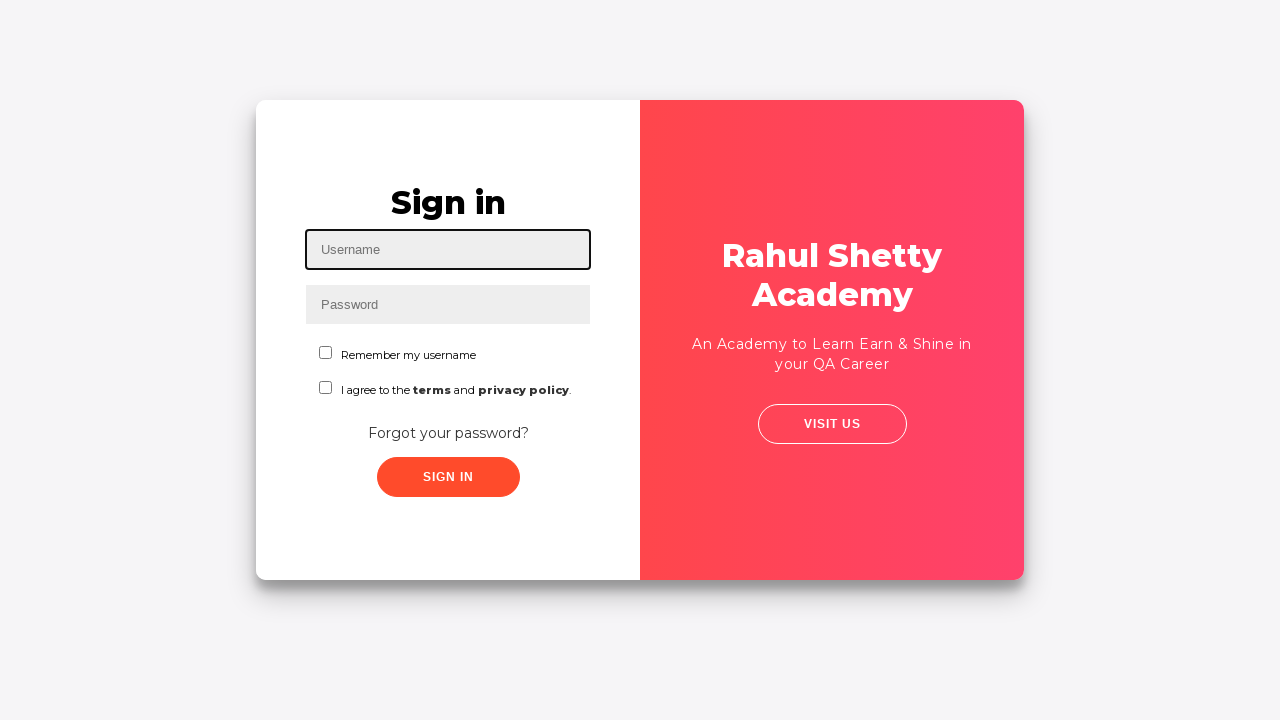